Opens a new window, gets its title, and switches back to parent window

Starting URL: http://www.qaclickacademy.com/practice.php

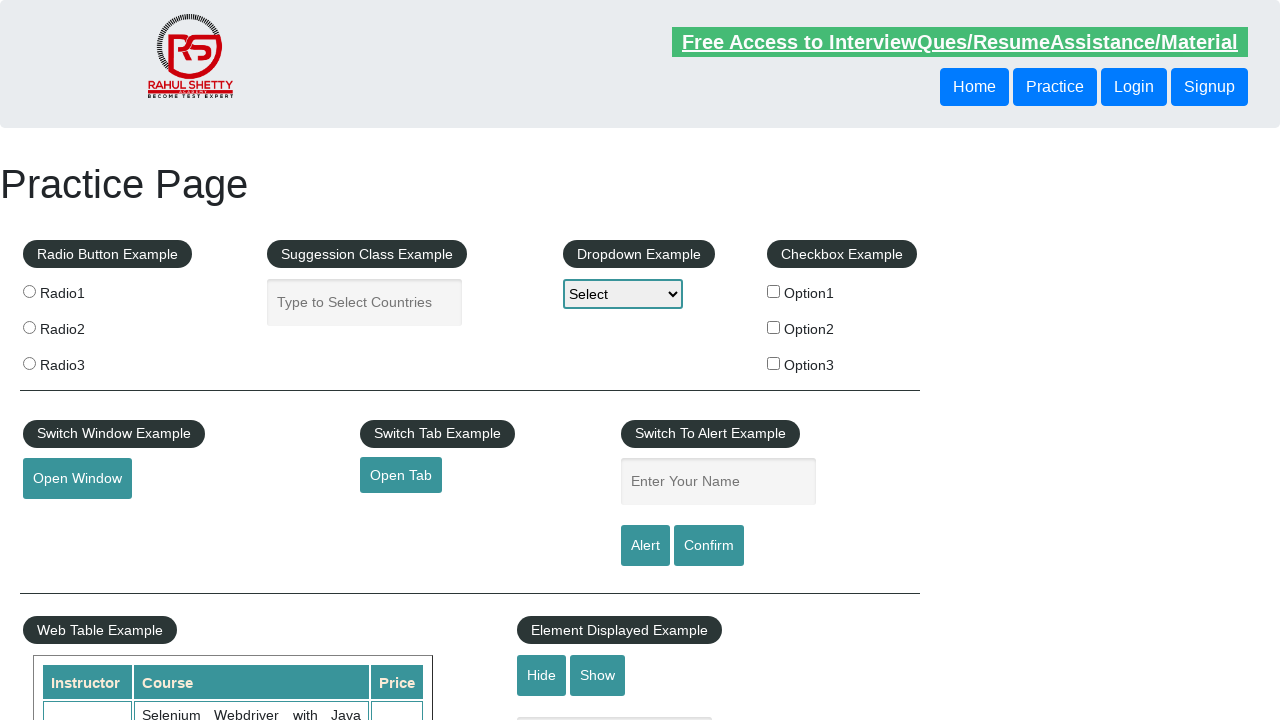

Clicked button to open new window at (77, 479) on xpath=//button[@id='openwindow']
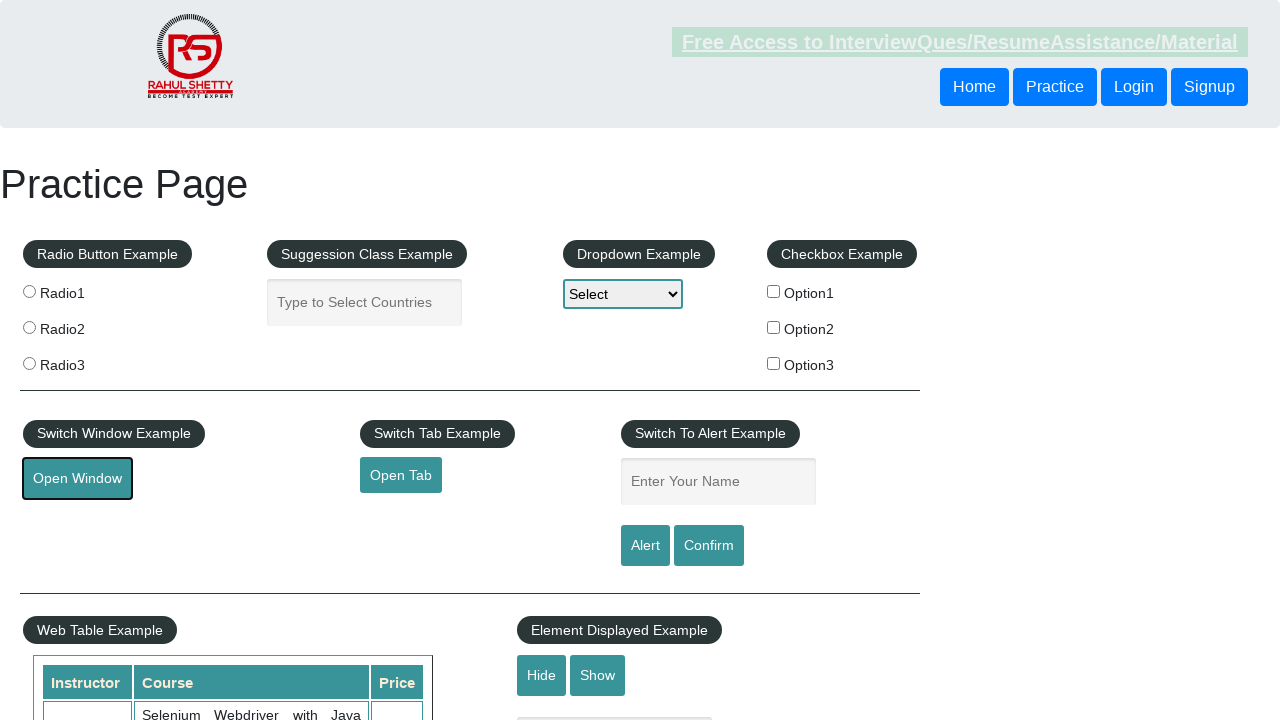

New window loaded
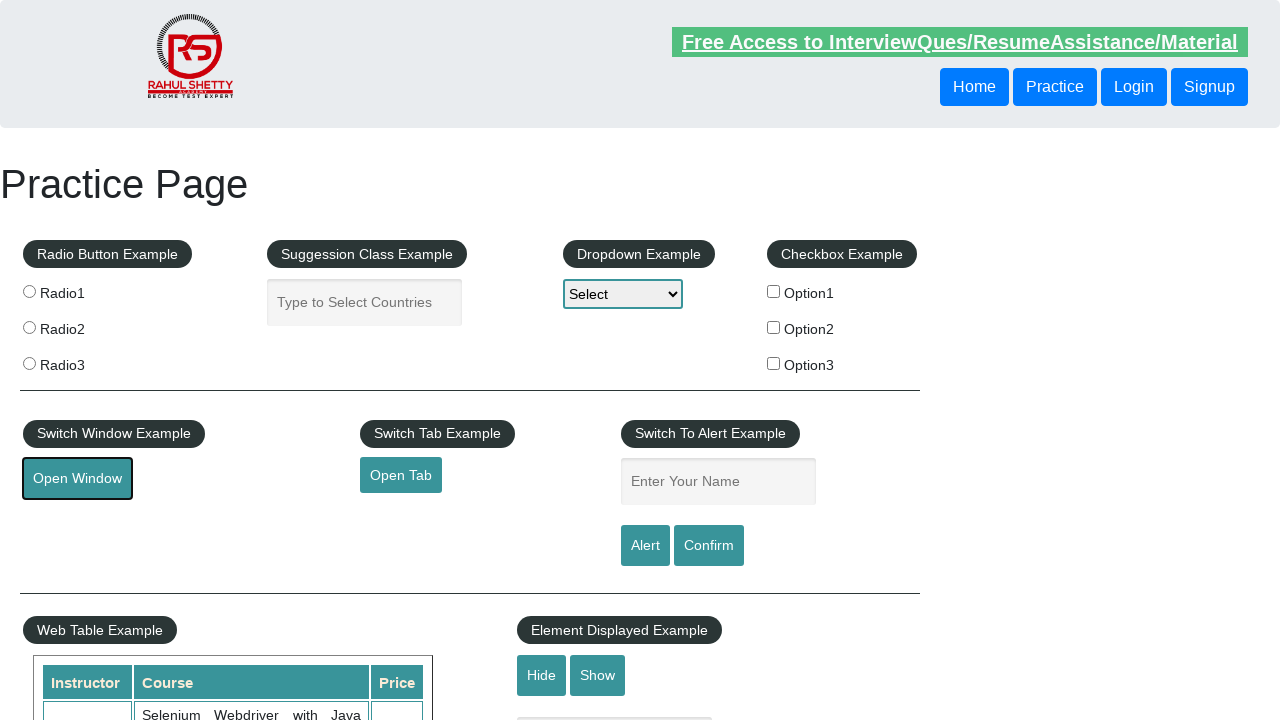

Retrieved new window title: QAClick Academy - A Testing Academy to Learn, Earn and Shine
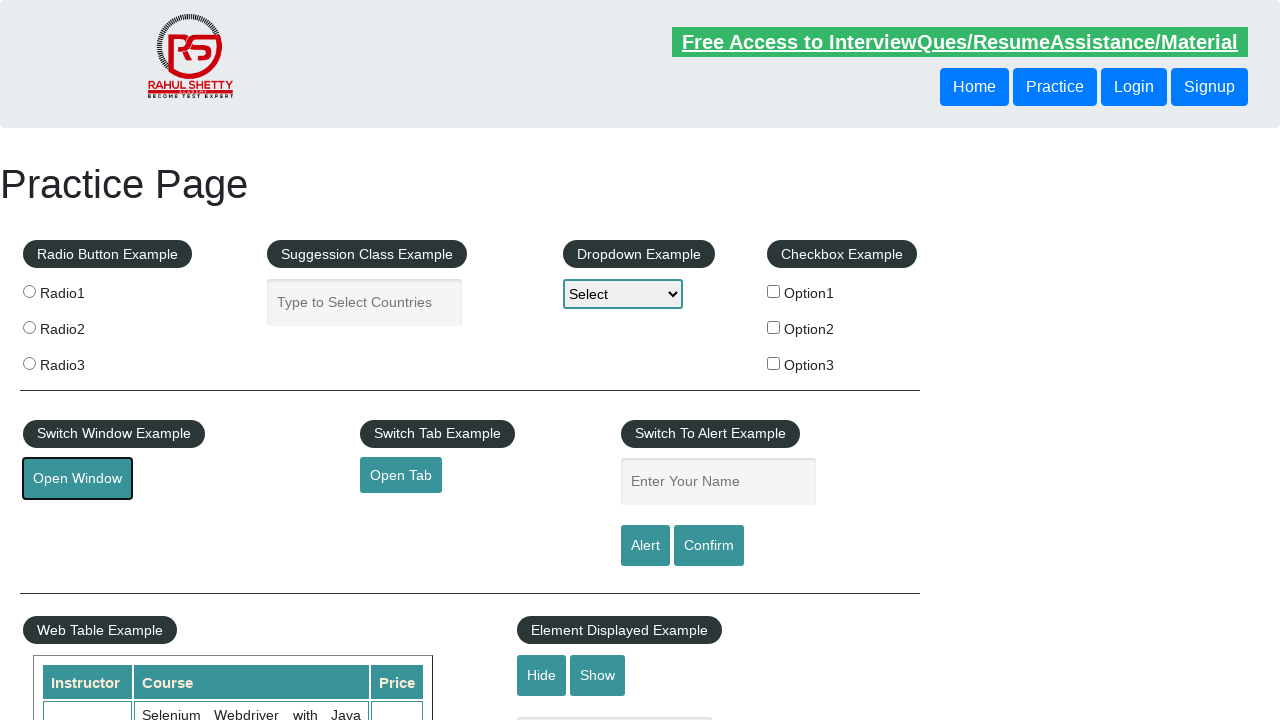

Retrieved parent window title: Practice Page
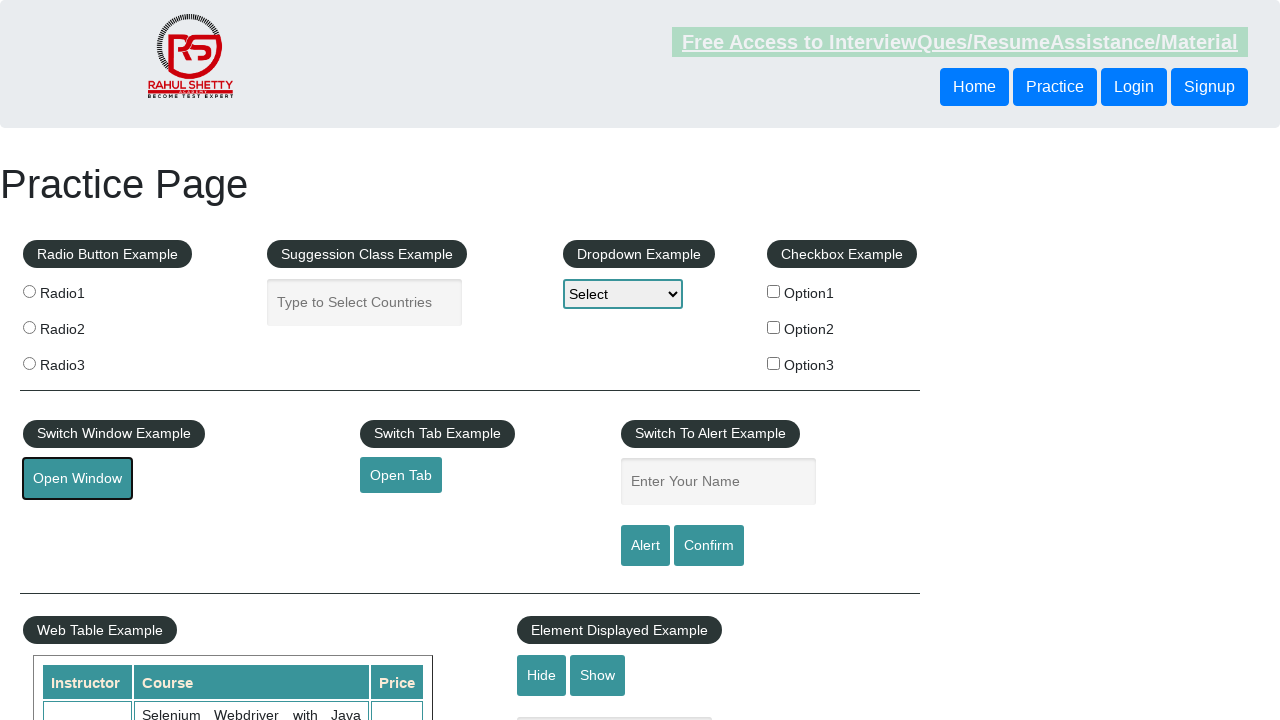

Closed new window
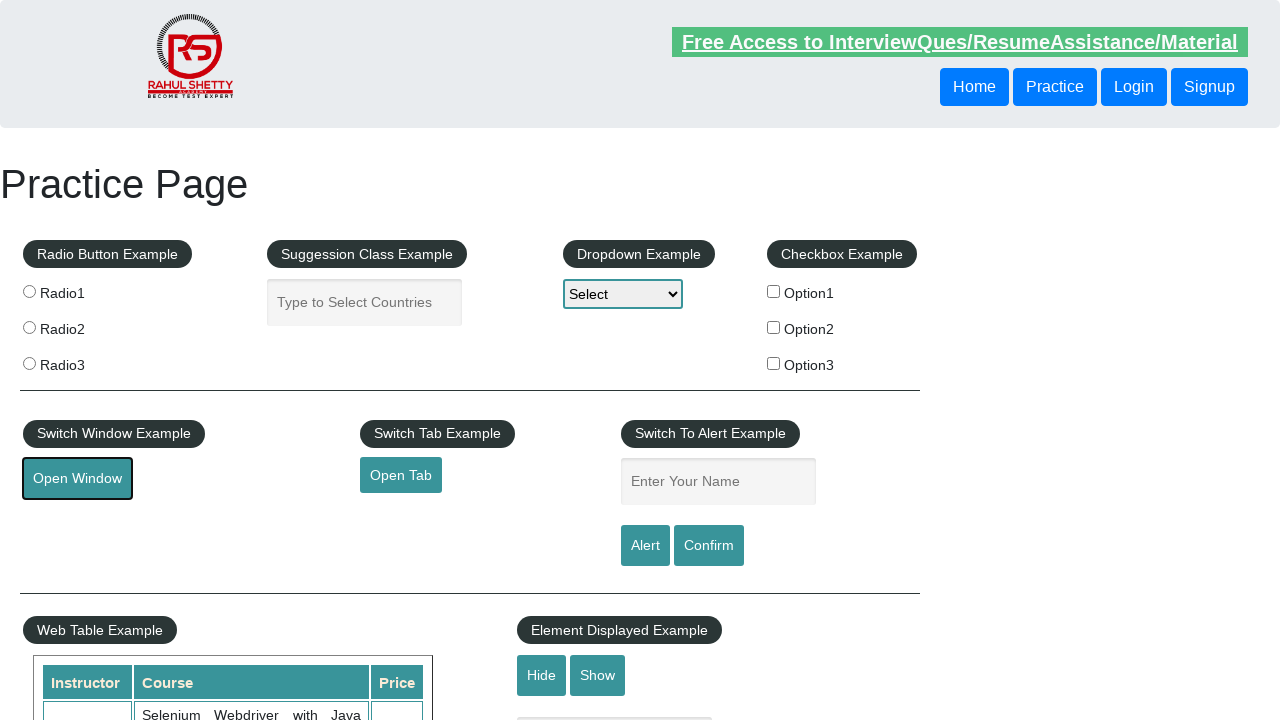

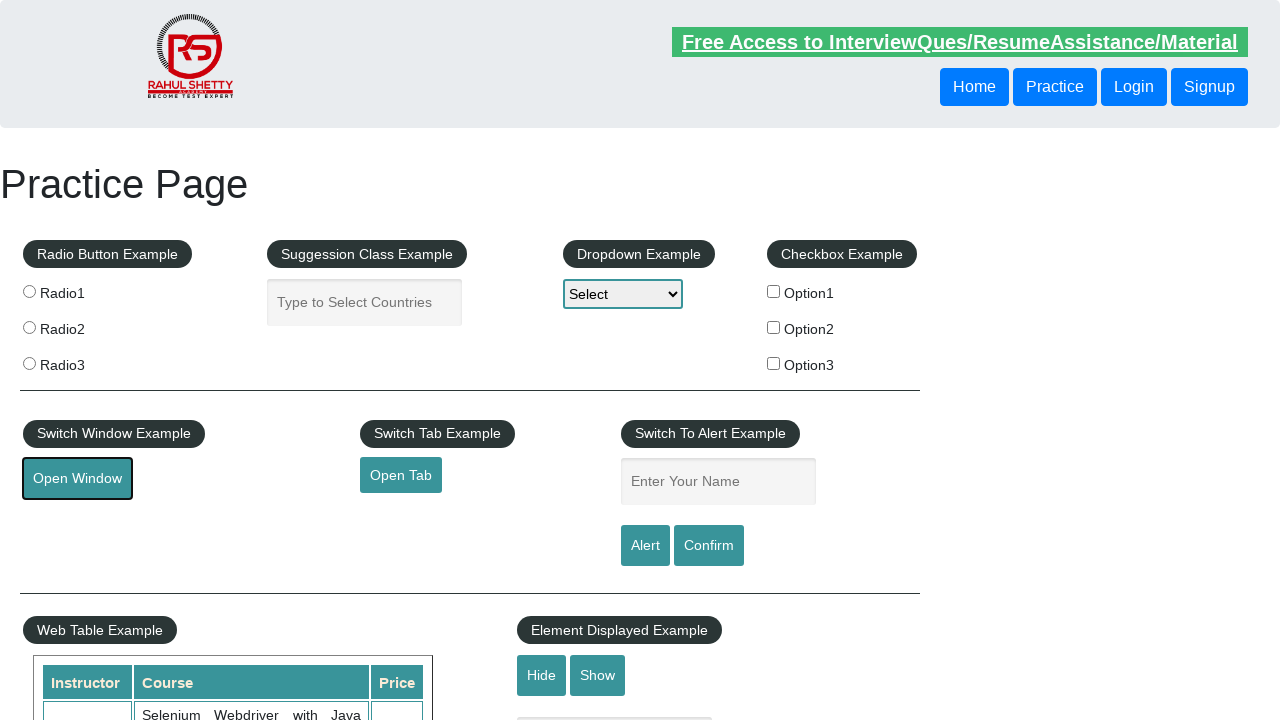